Tests the jQuery UI Selectable demo by switching to an iframe and performing click-and-hold actions on multiple list items to select them.

Starting URL: https://jqueryui.com/selectable/

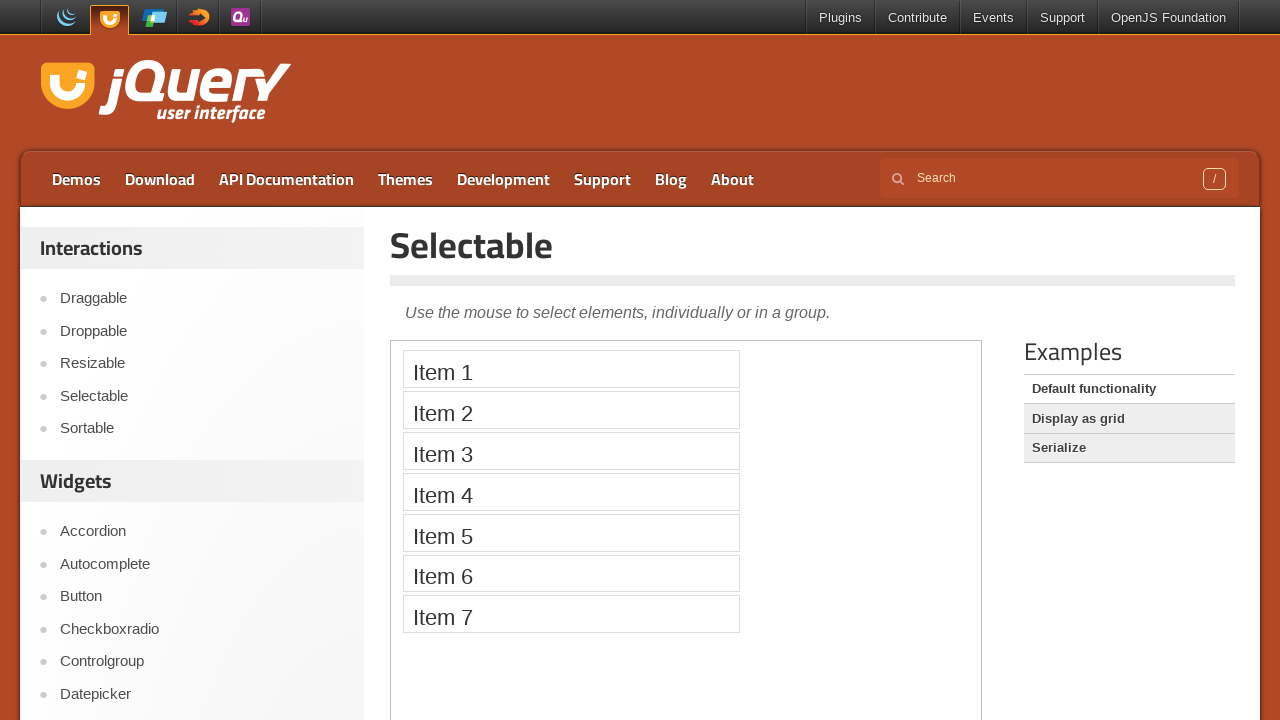

Navigated to jQuery UI Selectable demo page
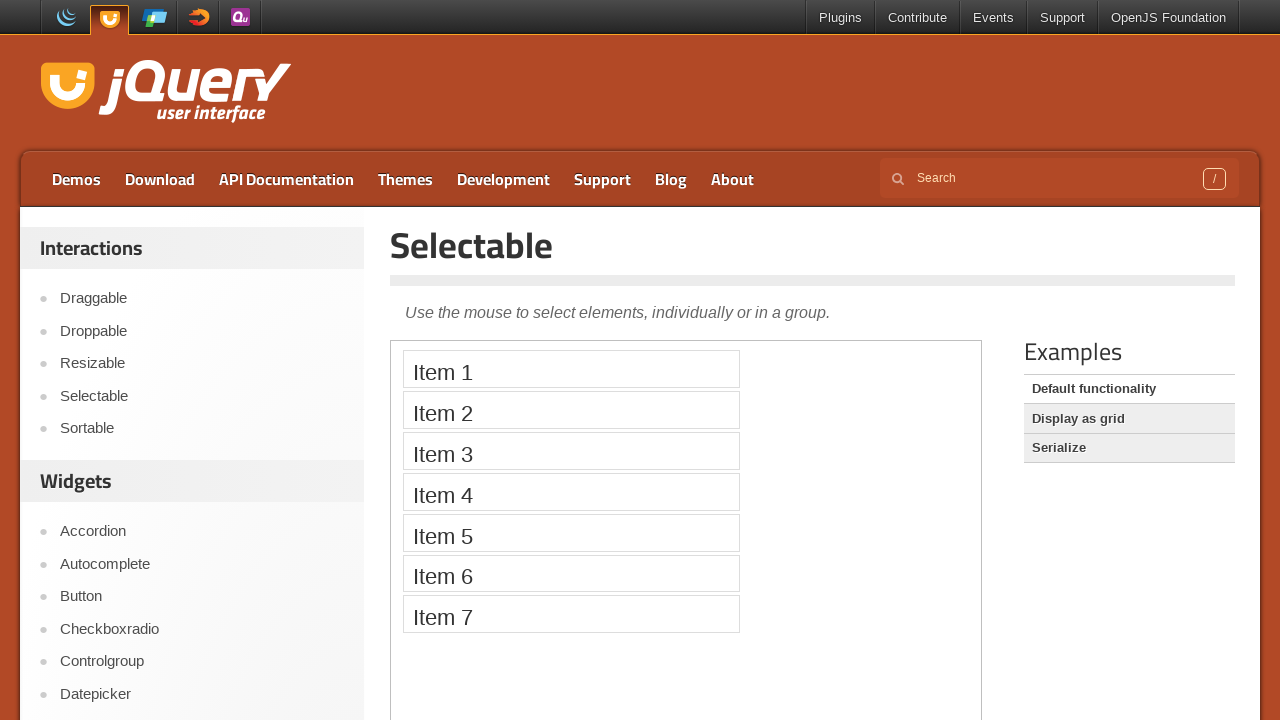

Located iframe containing selectable demo
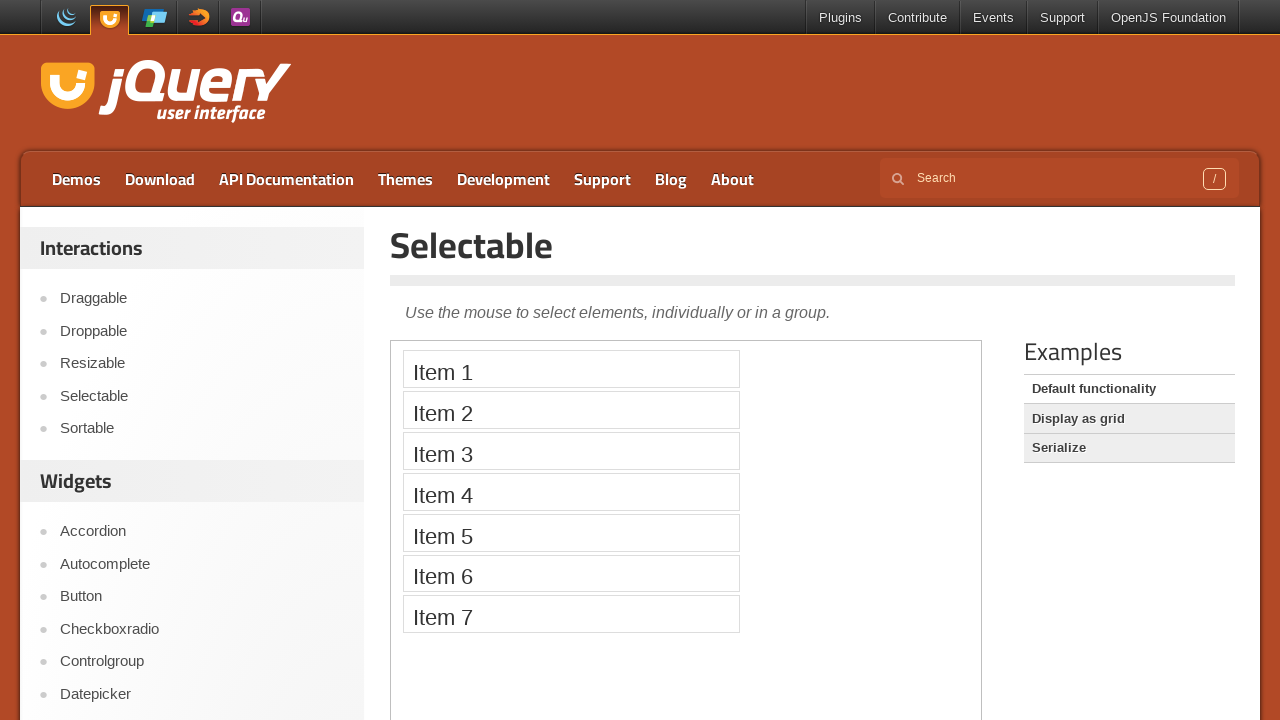

Located all selectable list items
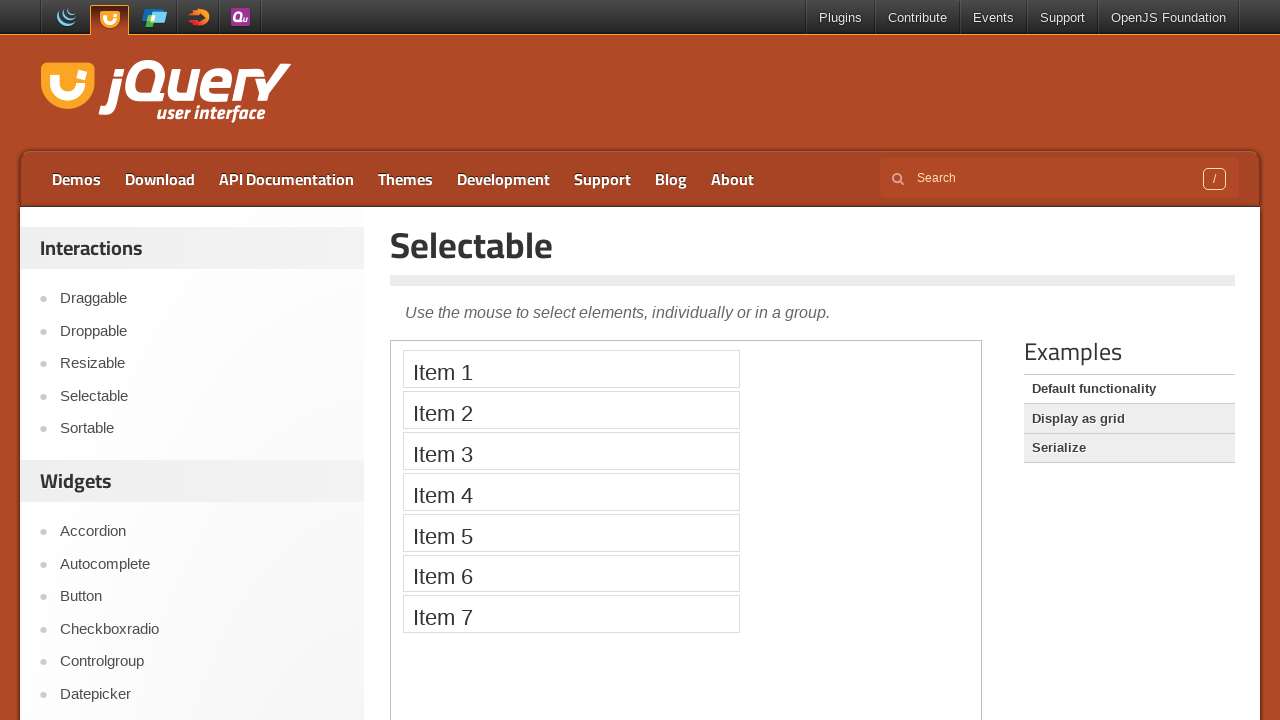

Waited for first selectable item to be visible
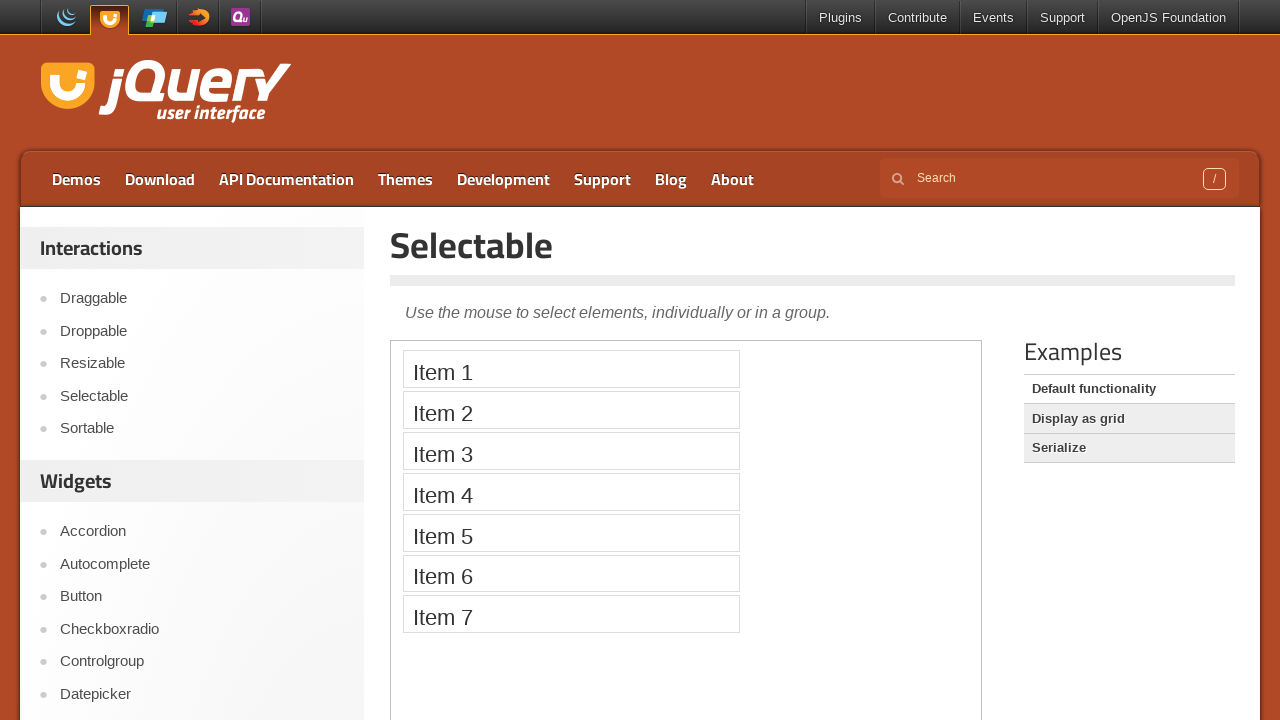

Located first selectable item
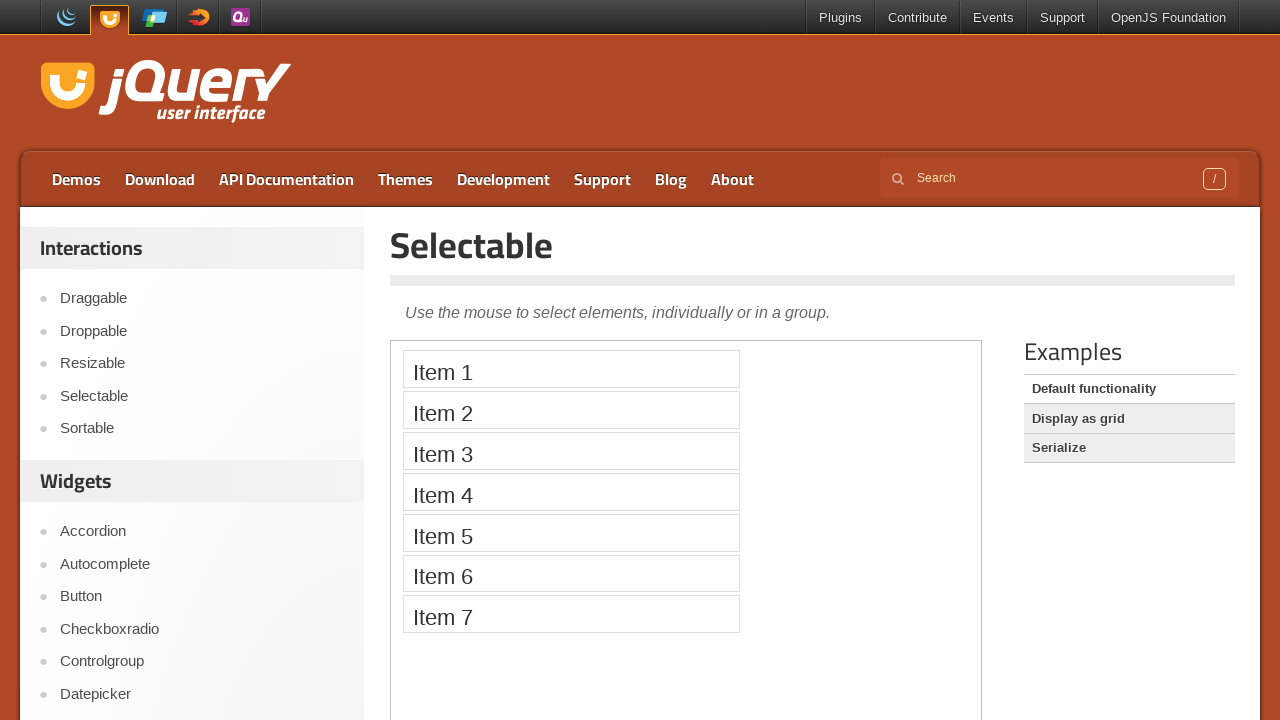

Located fourth selectable item
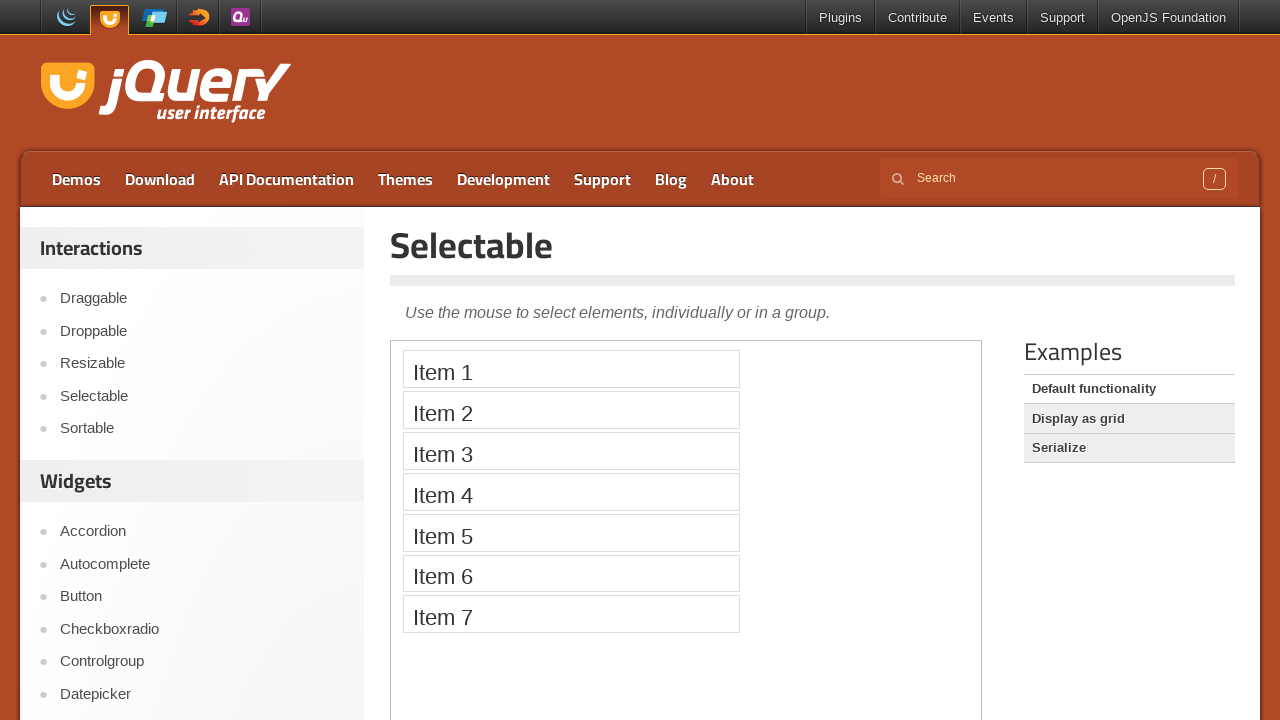

Obtained bounding box for first item
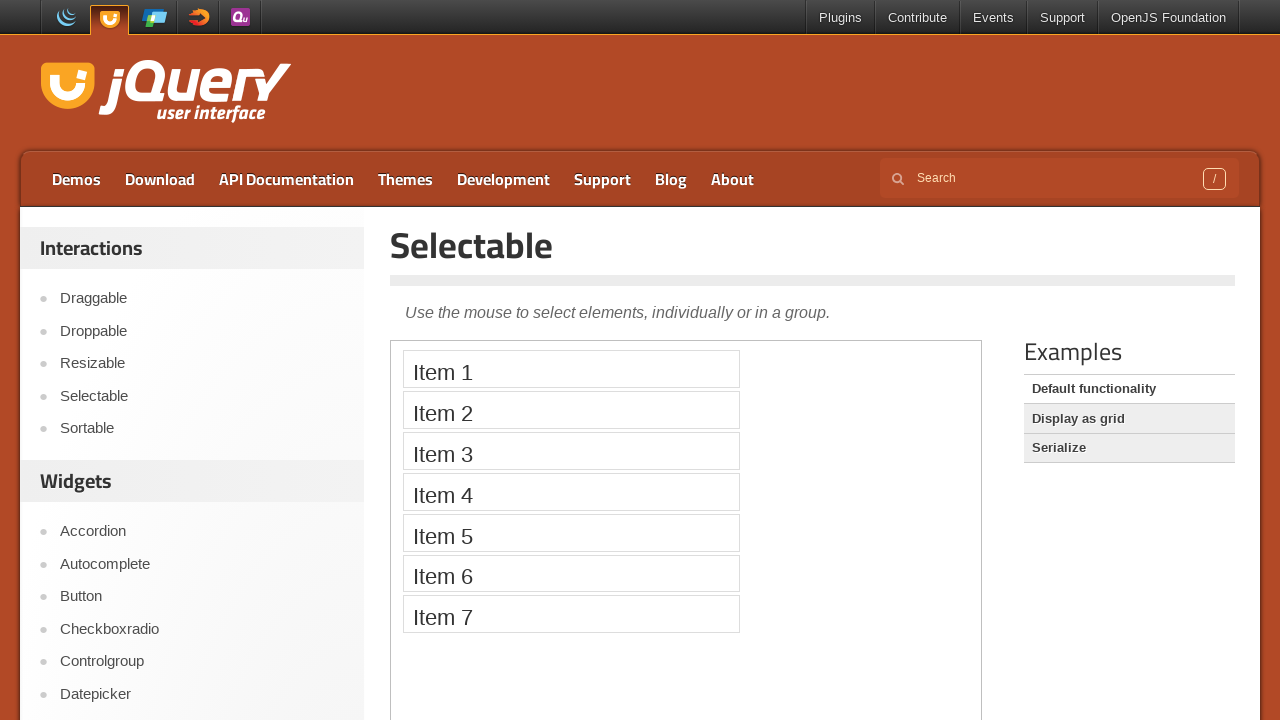

Obtained bounding box for fourth item
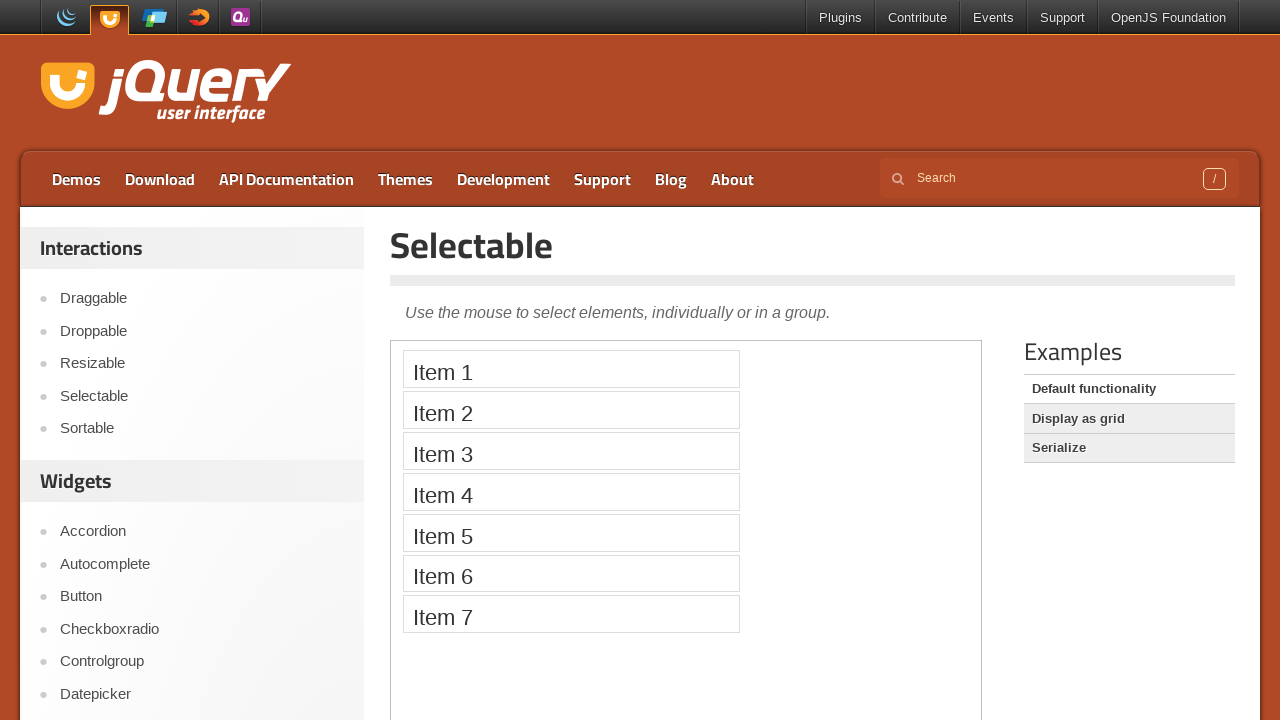

Moved mouse to center of first item at (571, 369)
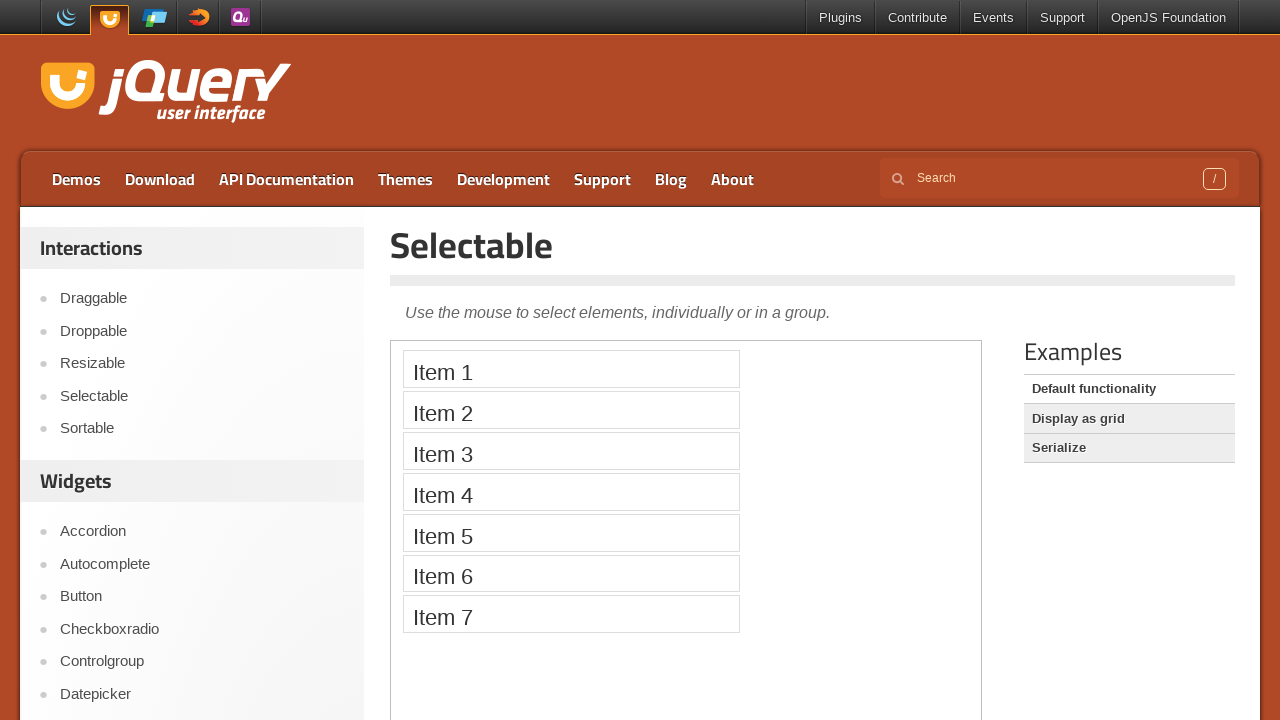

Pressed mouse button down to start drag at (571, 369)
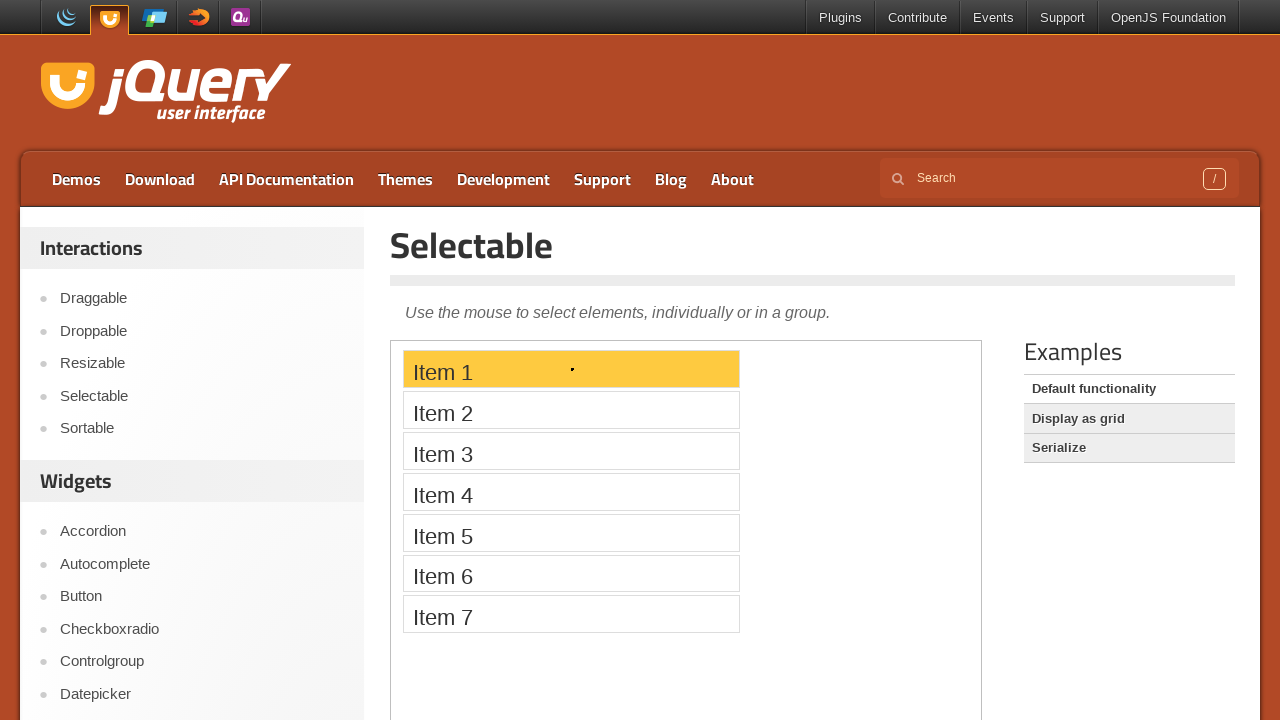

Dragged mouse to center of fourth item at (571, 492)
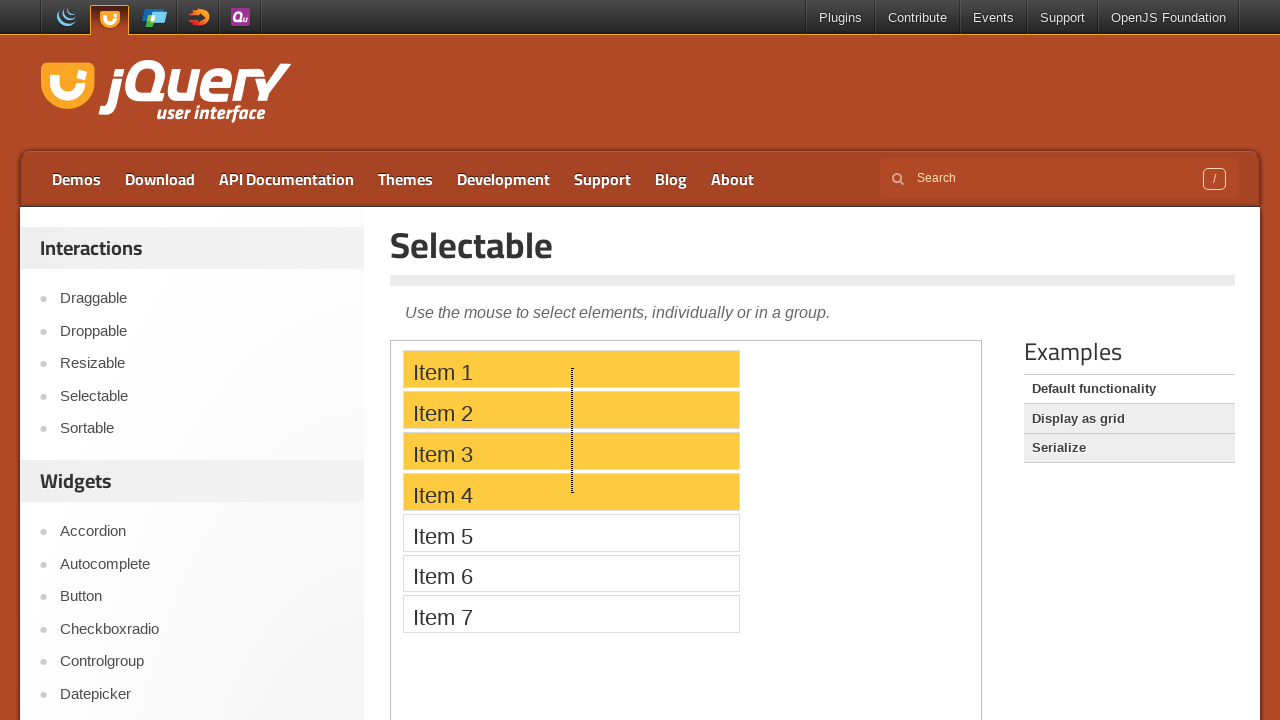

Released mouse button to complete drag selection at (571, 492)
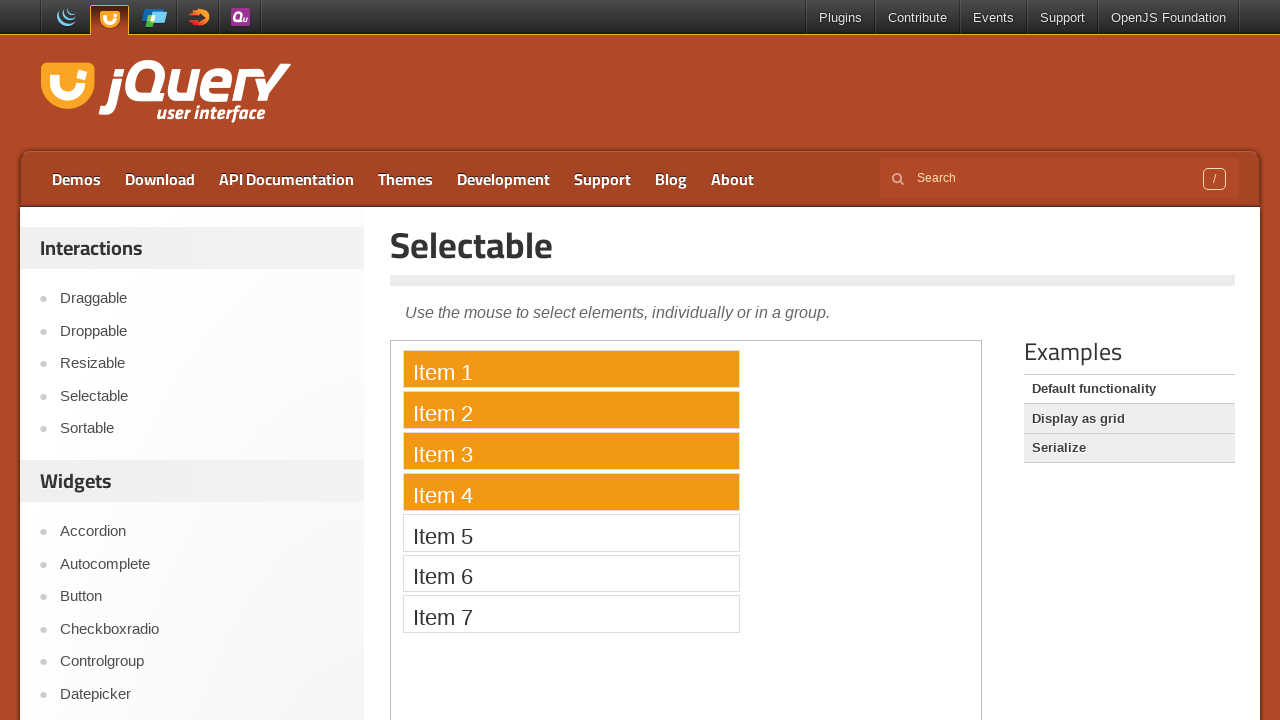

Verified that first selected item has ui-selected class
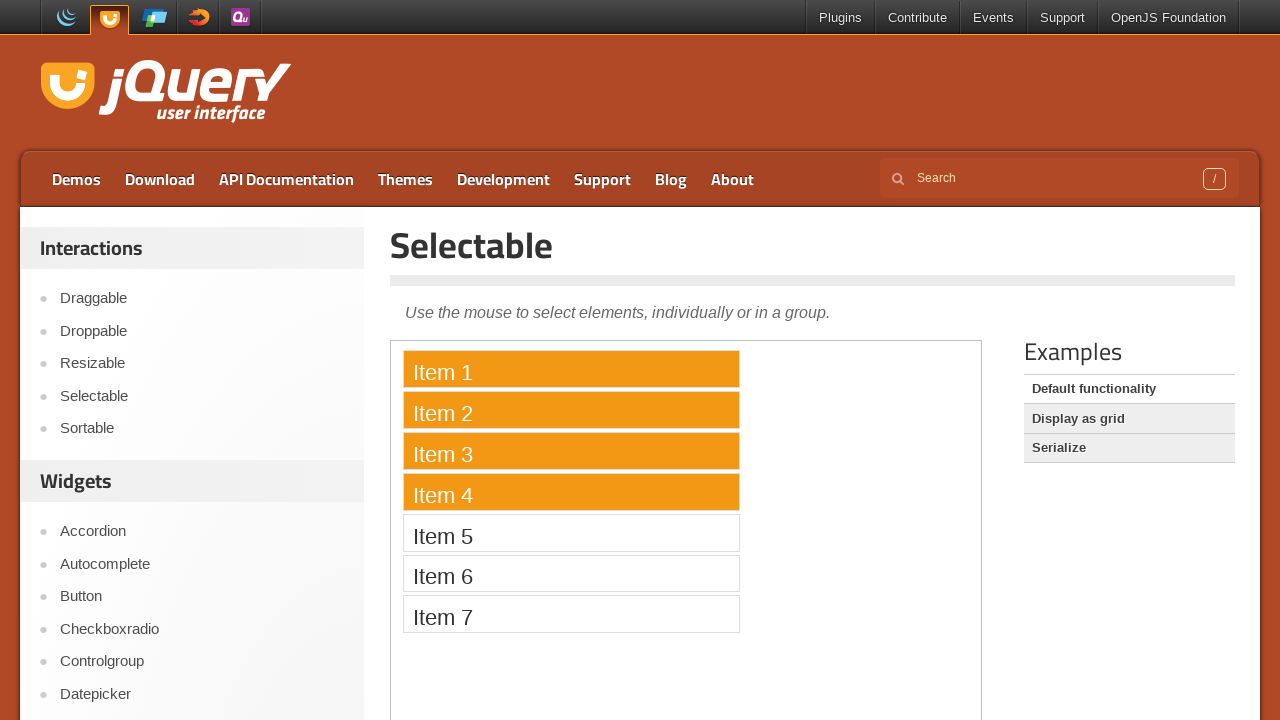

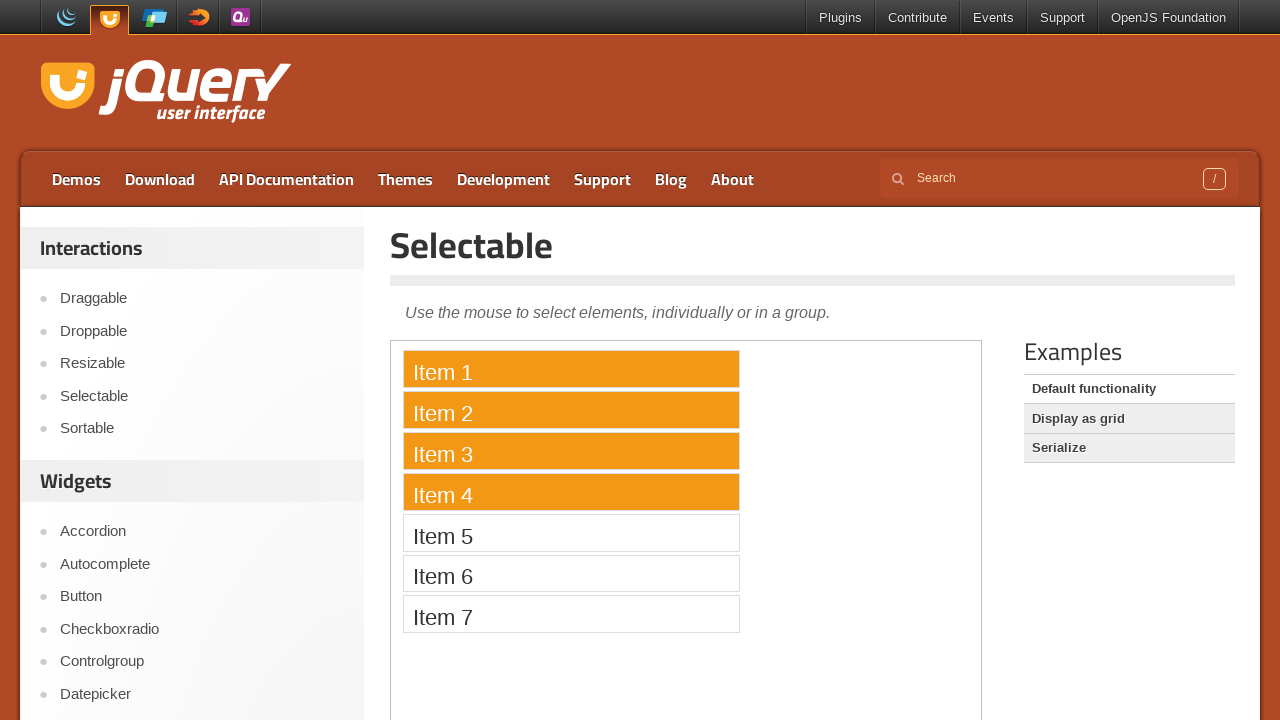